Tests clearing the complete state of all items by checking and unchecking the toggle all

Starting URL: https://demo.playwright.dev/todomvc

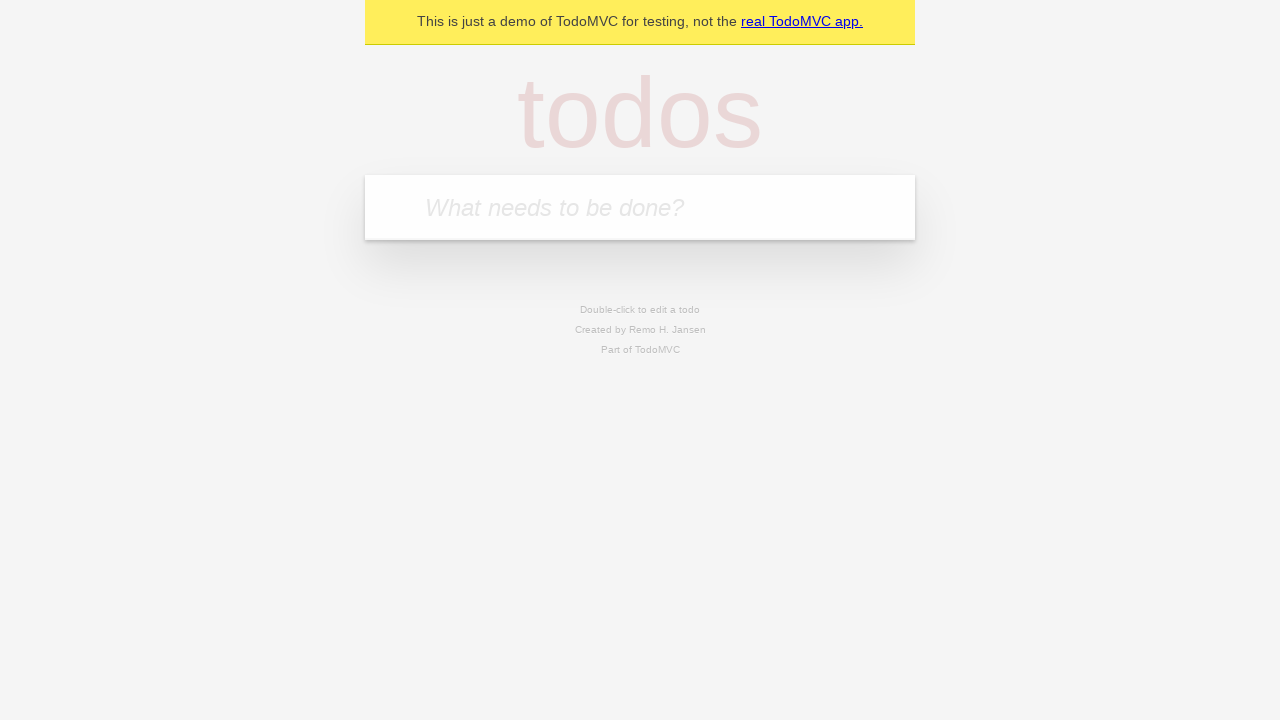

Filled todo input with 'buy some cheese' on internal:attr=[placeholder="What needs to be done?"i]
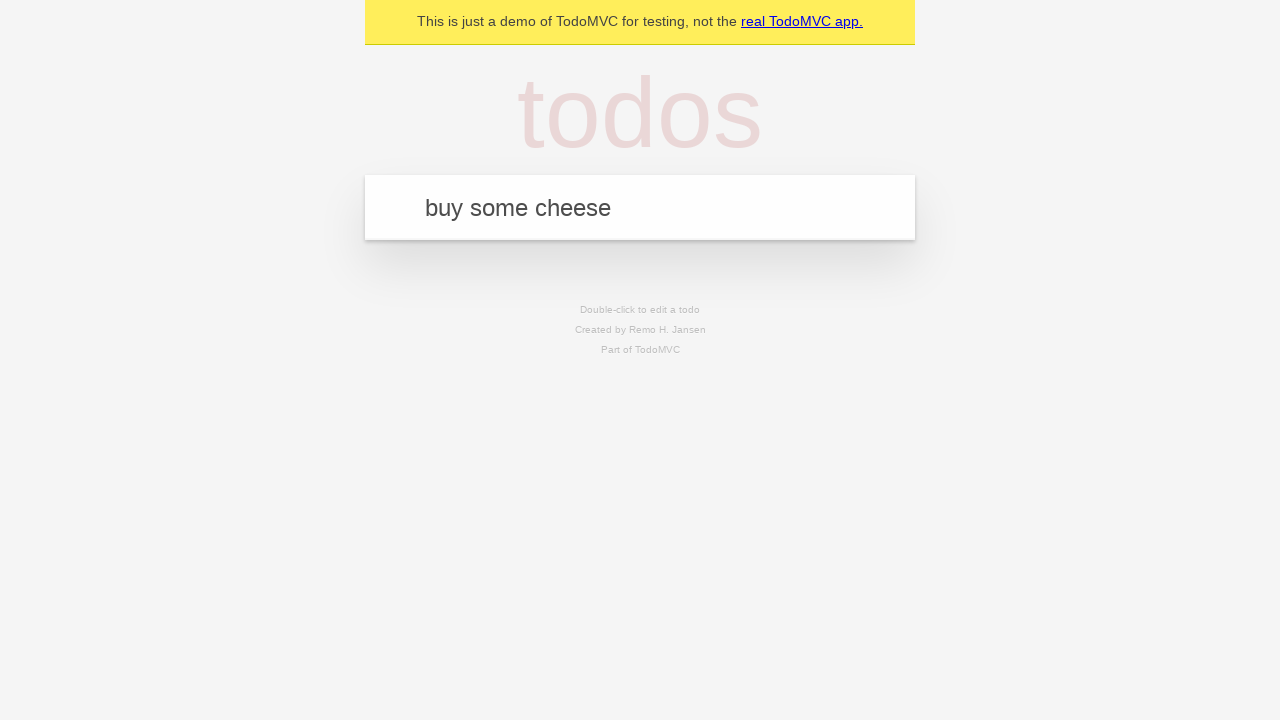

Pressed Enter to add first todo on internal:attr=[placeholder="What needs to be done?"i]
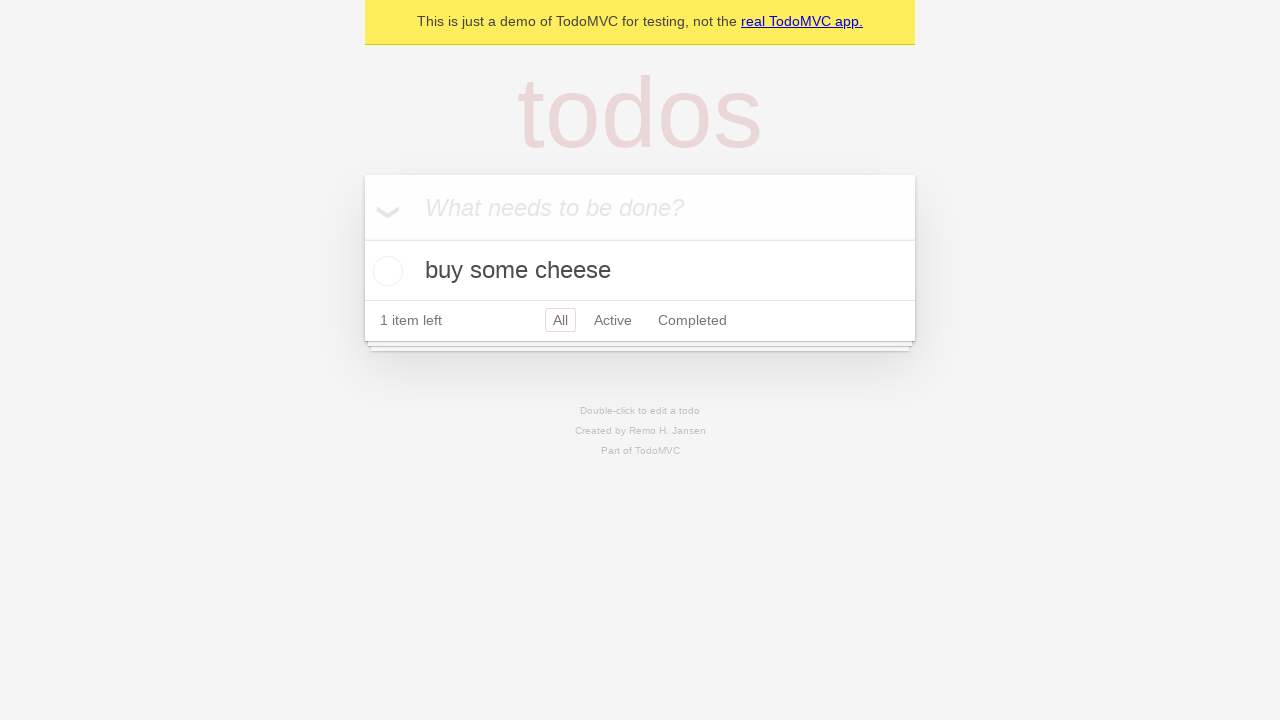

Filled todo input with 'feed the cat' on internal:attr=[placeholder="What needs to be done?"i]
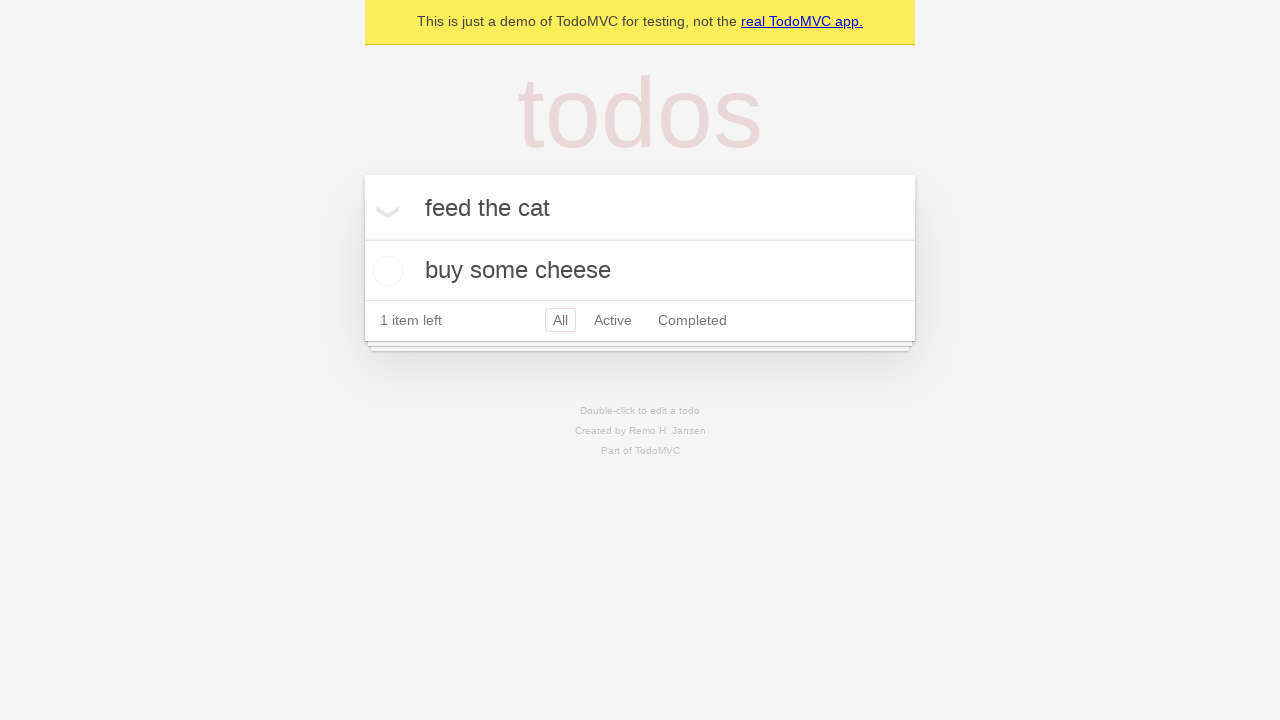

Pressed Enter to add second todo on internal:attr=[placeholder="What needs to be done?"i]
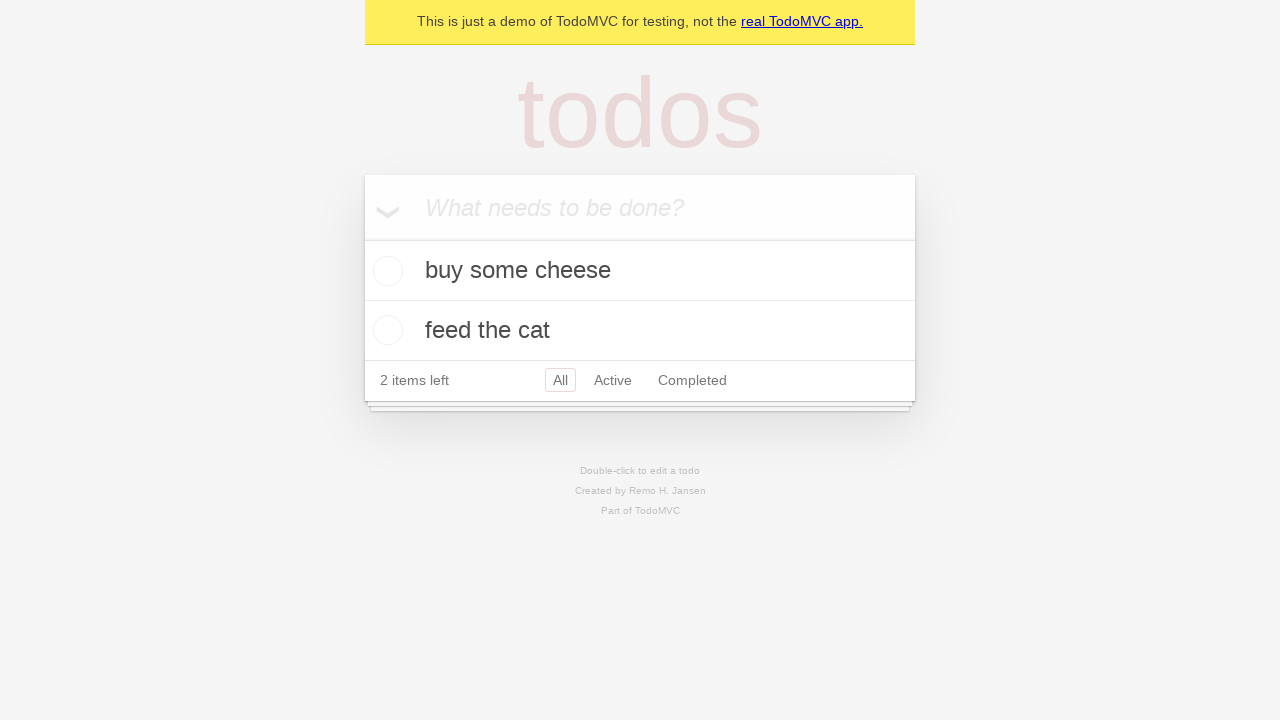

Filled todo input with 'book a doctors appointment' on internal:attr=[placeholder="What needs to be done?"i]
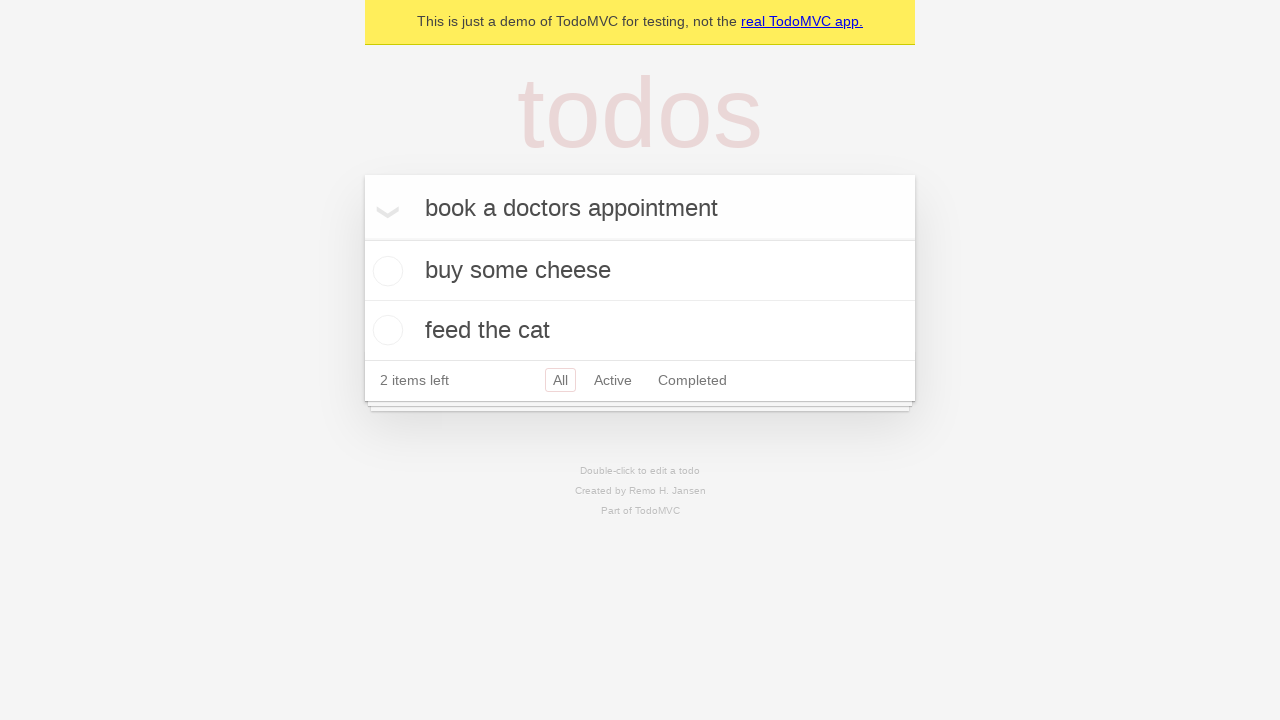

Pressed Enter to add third todo on internal:attr=[placeholder="What needs to be done?"i]
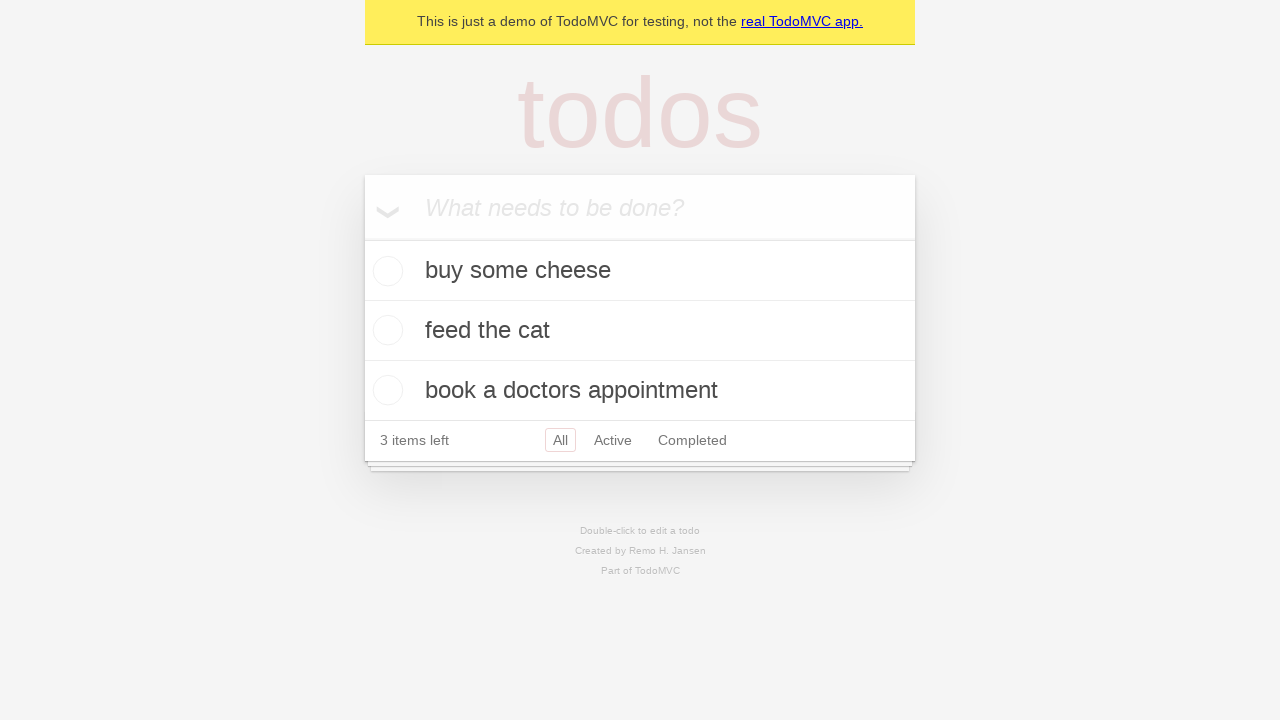

Checked toggle all to mark all items as complete at (362, 238) on internal:label="Mark all as complete"i
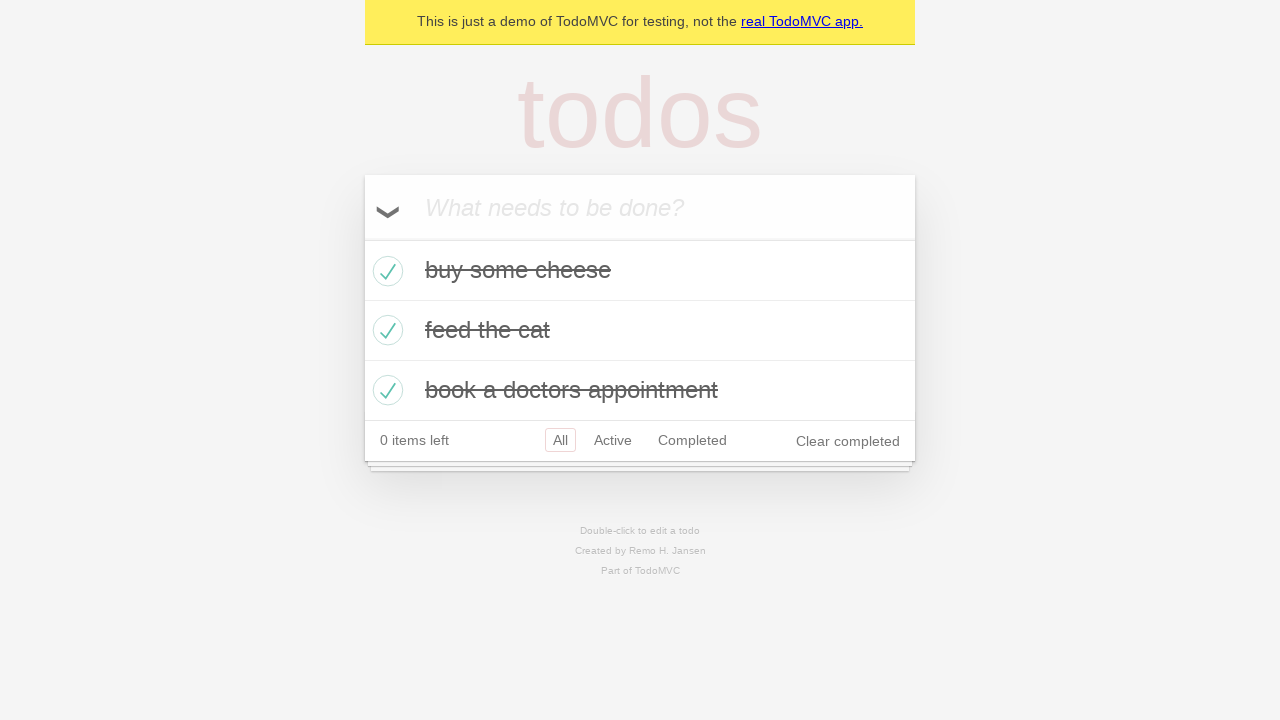

Unchecked toggle all to clear complete state of all items at (362, 238) on internal:label="Mark all as complete"i
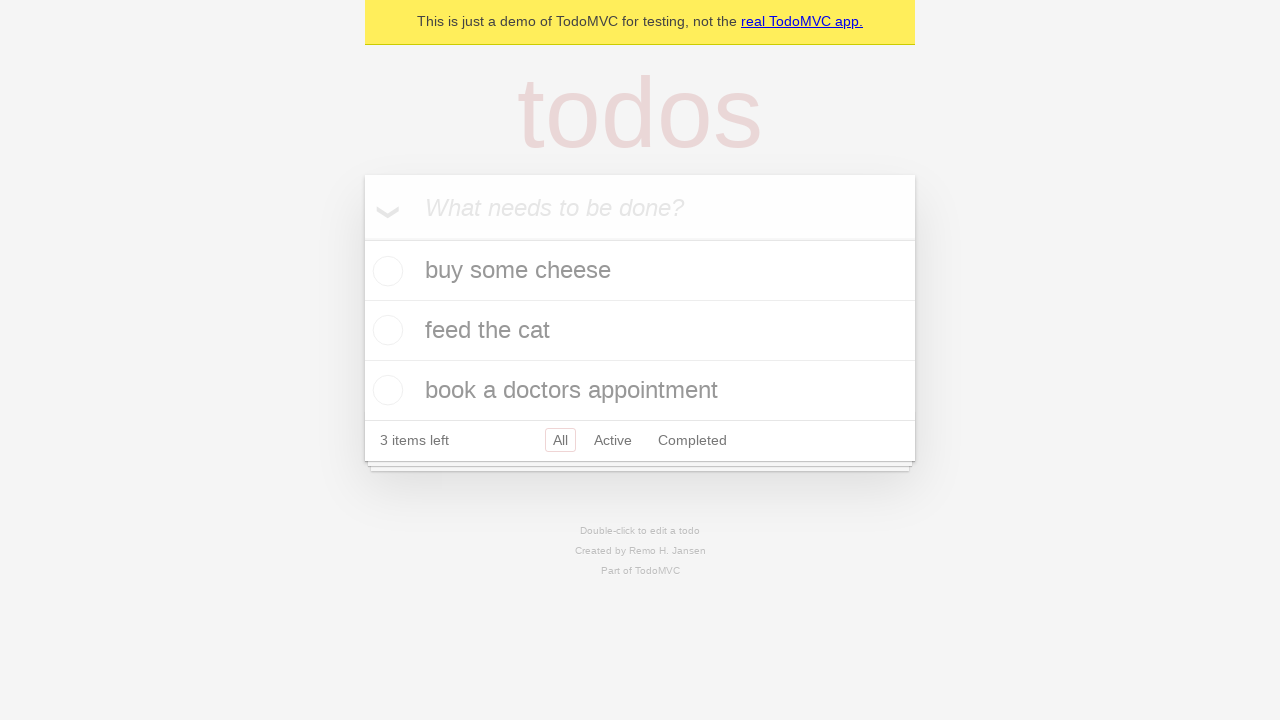

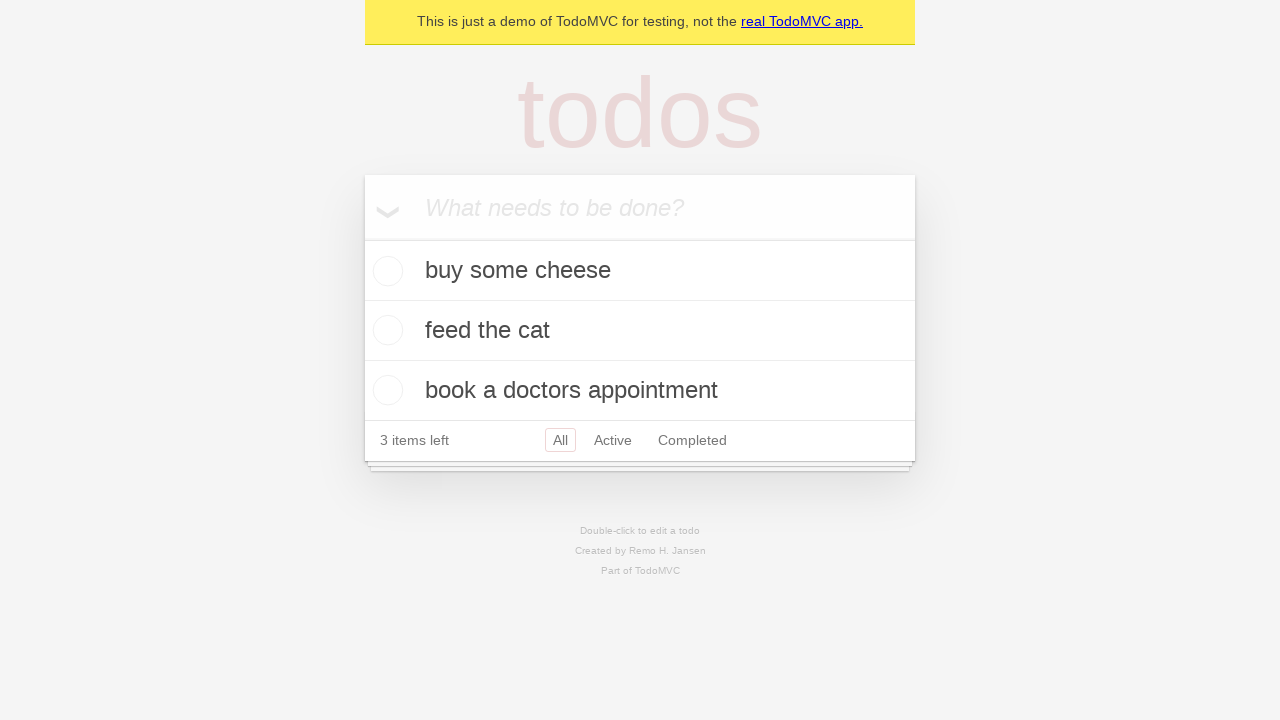